Navigates to a CSDN blog page and verifies that link elements are present on the page

Starting URL: https://blog.csdn.net/lzw_java?type=blog

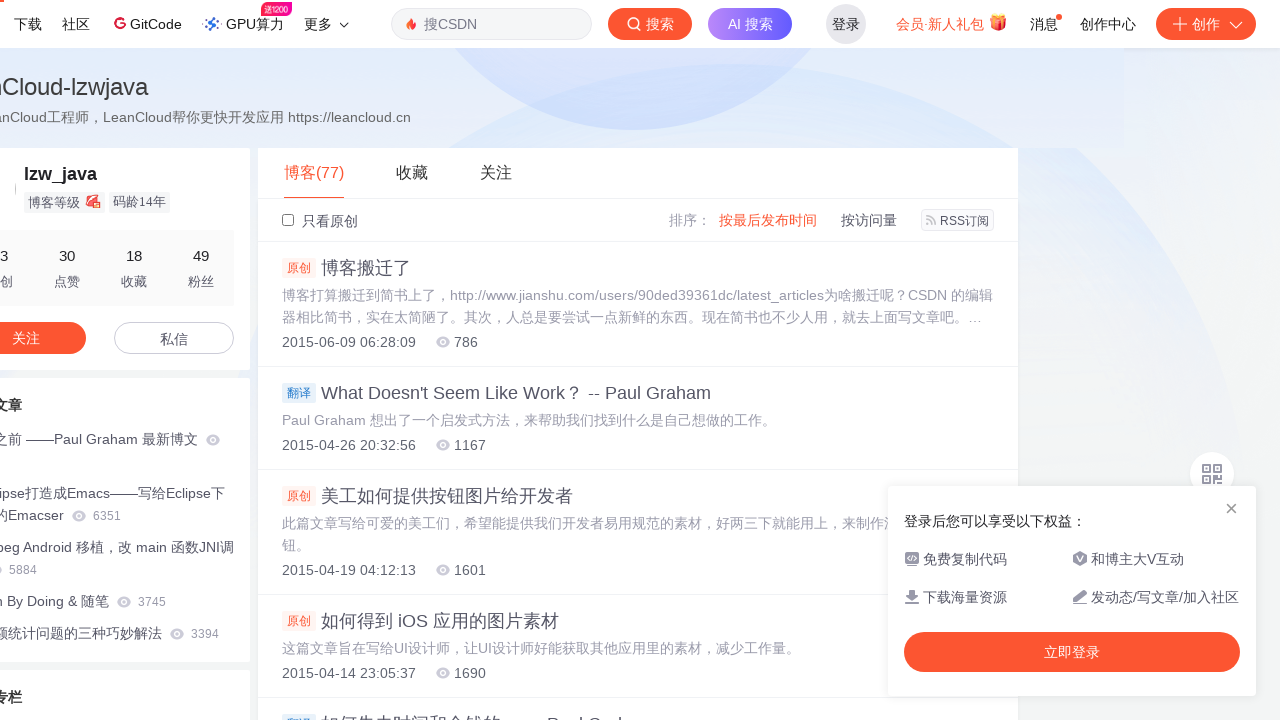

Navigated to CSDN blog page
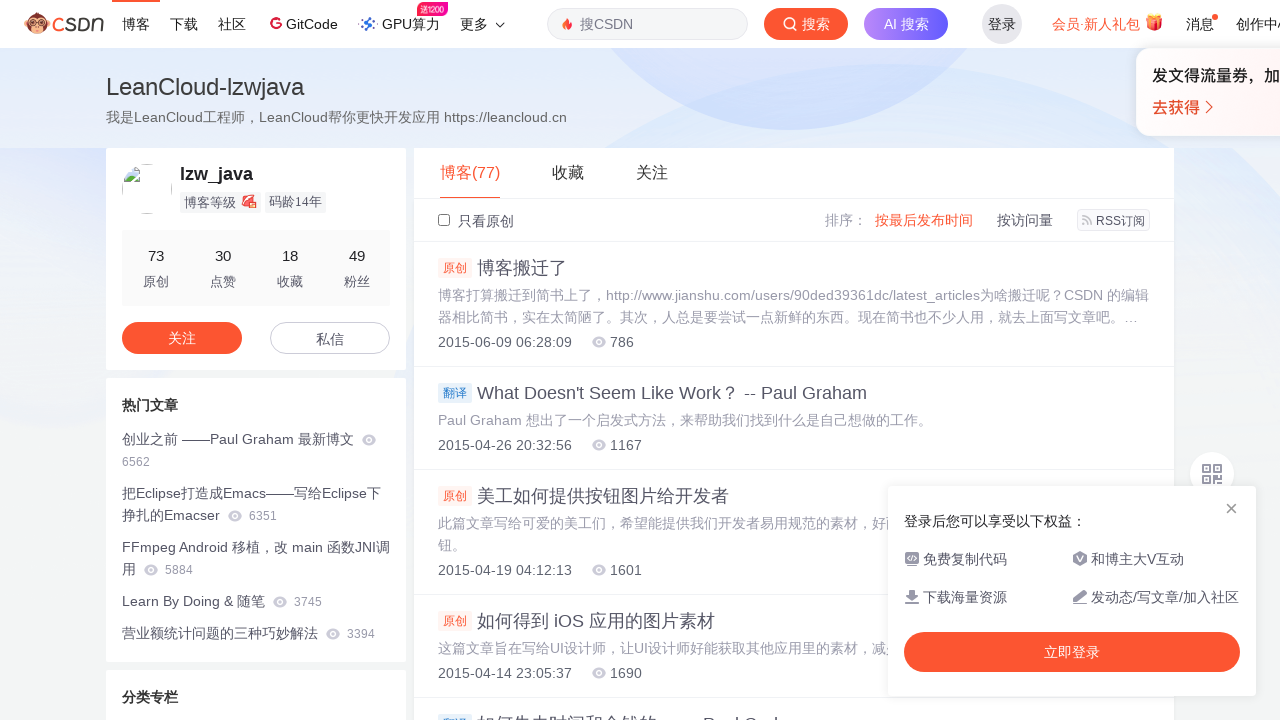

Link elements are present on the page
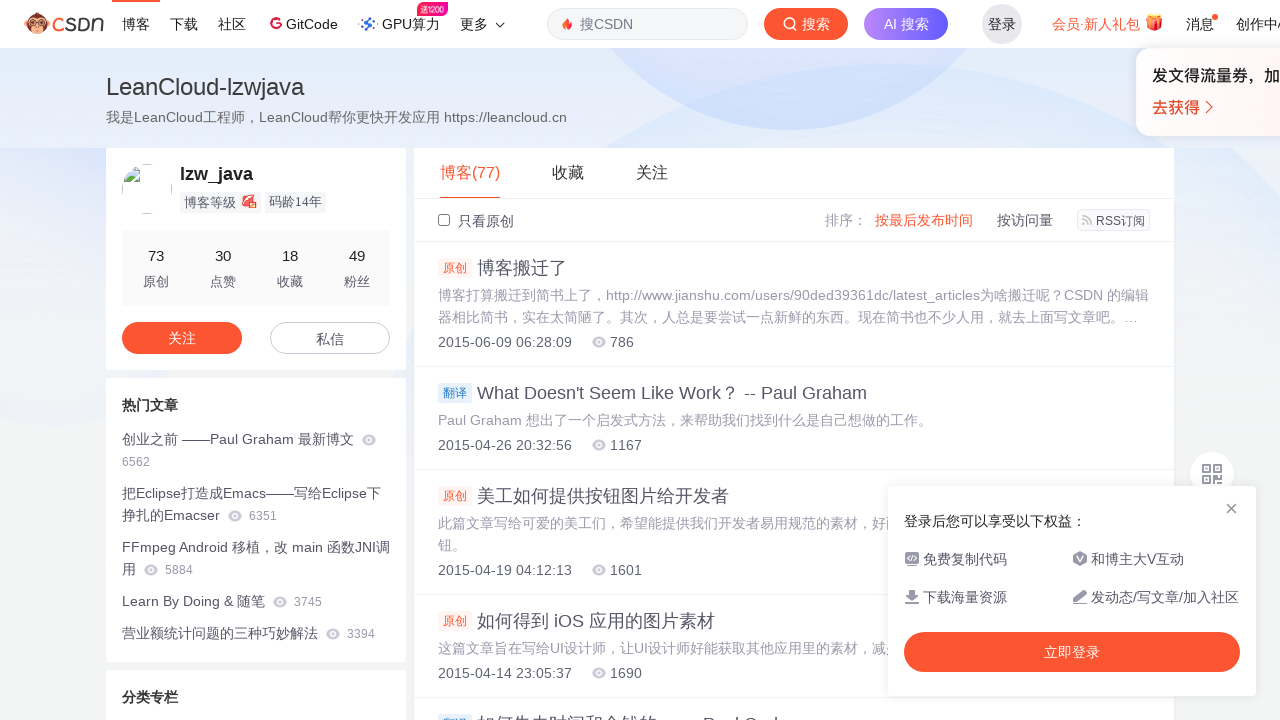

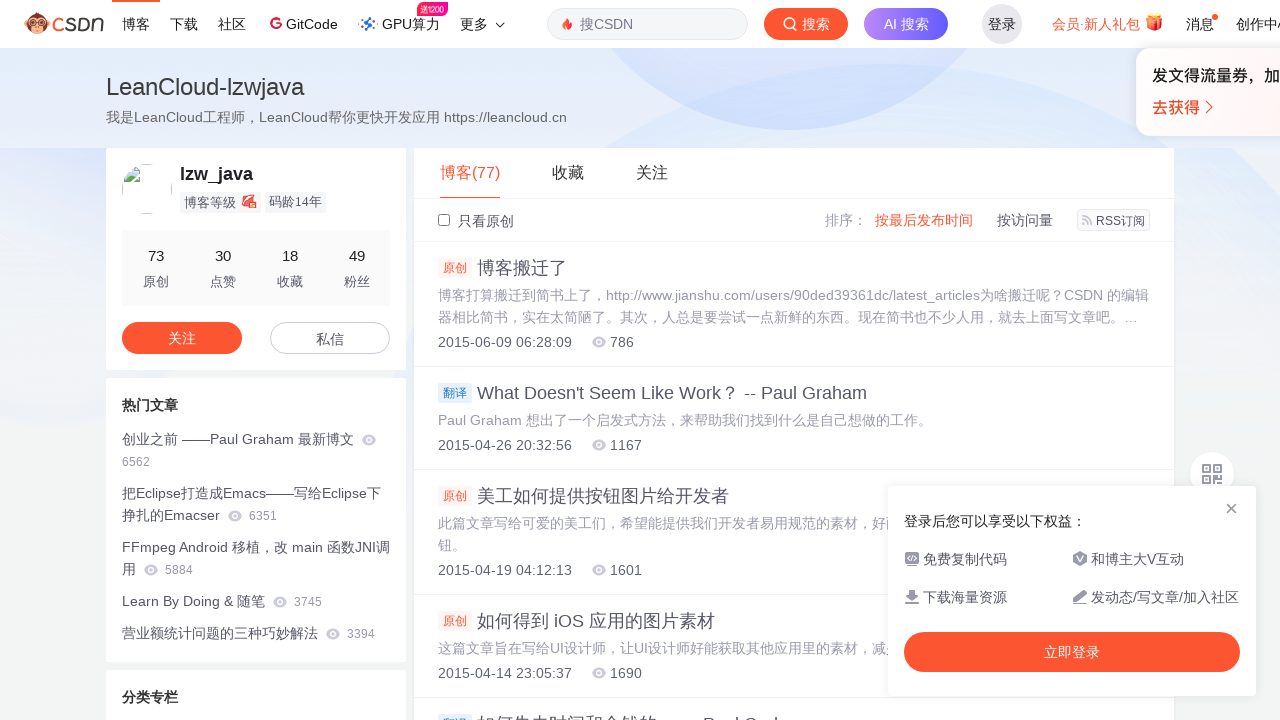